Tests checkbox functionality by verifying initial states and toggling checkboxes to confirm selection/deselection works correctly

Starting URL: http://practice.cydeo.com/checkboxes

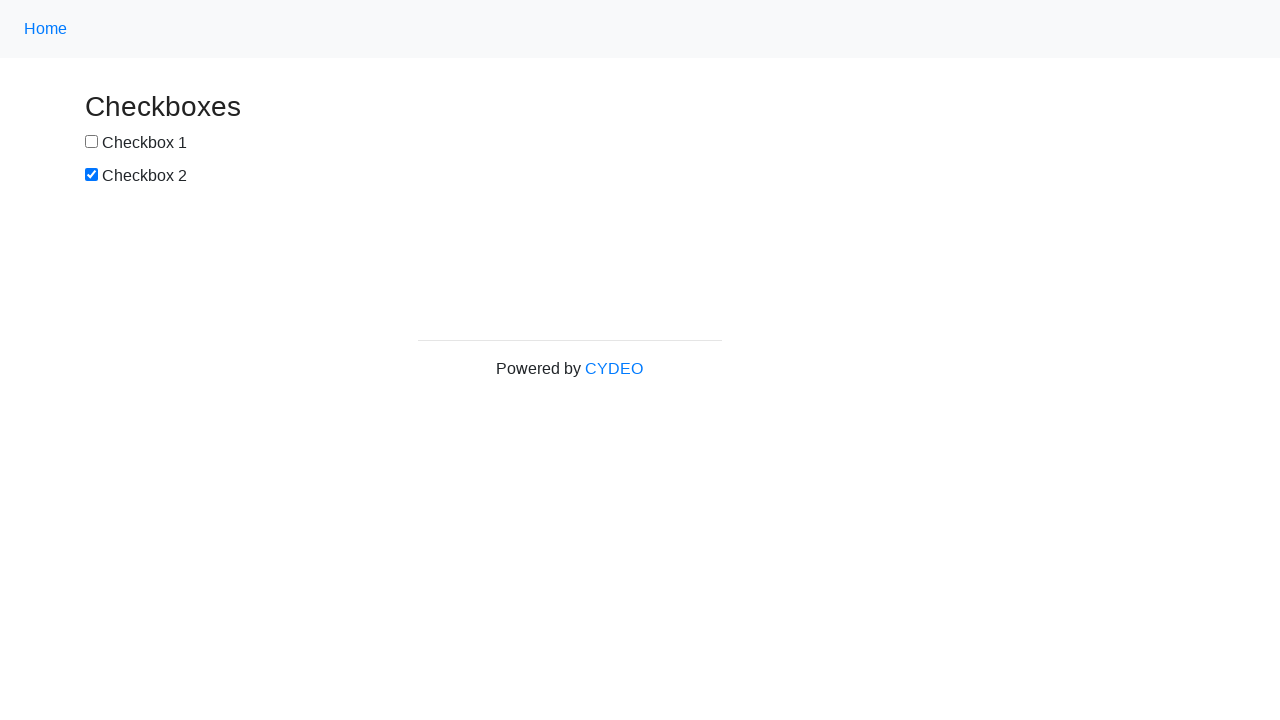

Located all checkbox elements on the page
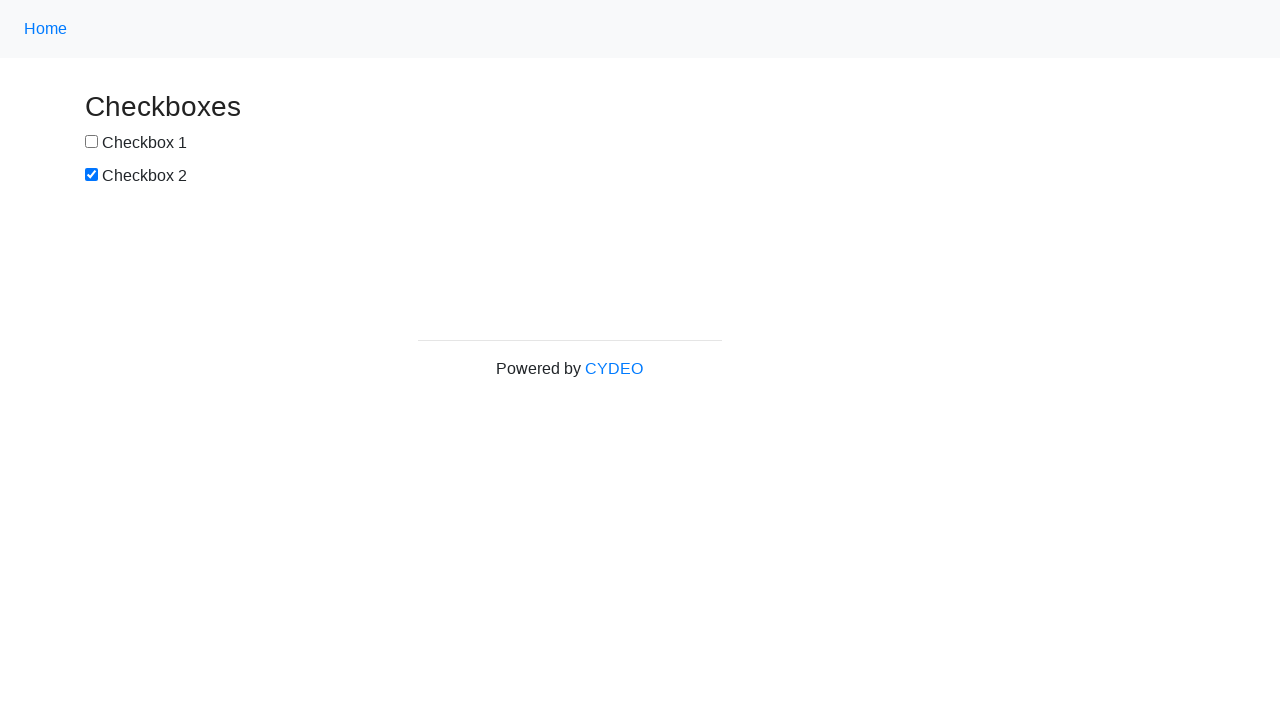

Verified that Checkbox 1 is not selected initially
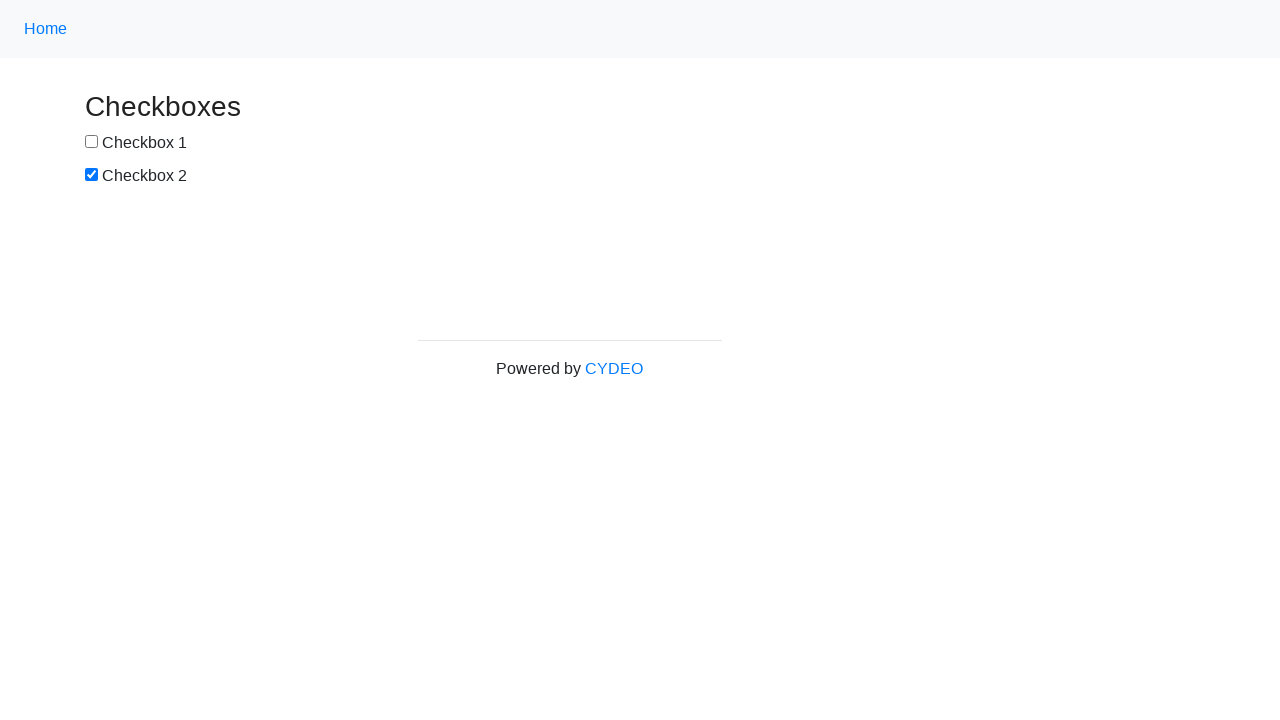

Verified that Checkbox 2 is selected initially
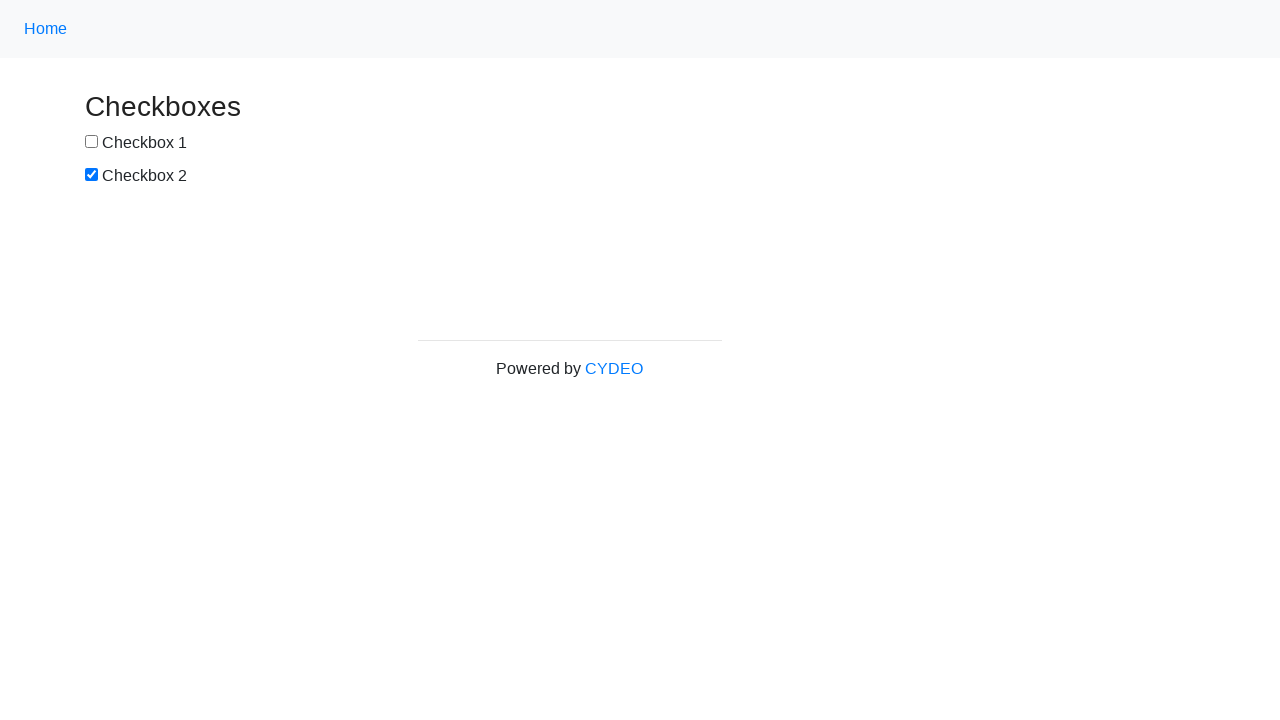

Clicked Checkbox 1 to select it at (92, 142) on input[type='checkbox'] >> nth=0
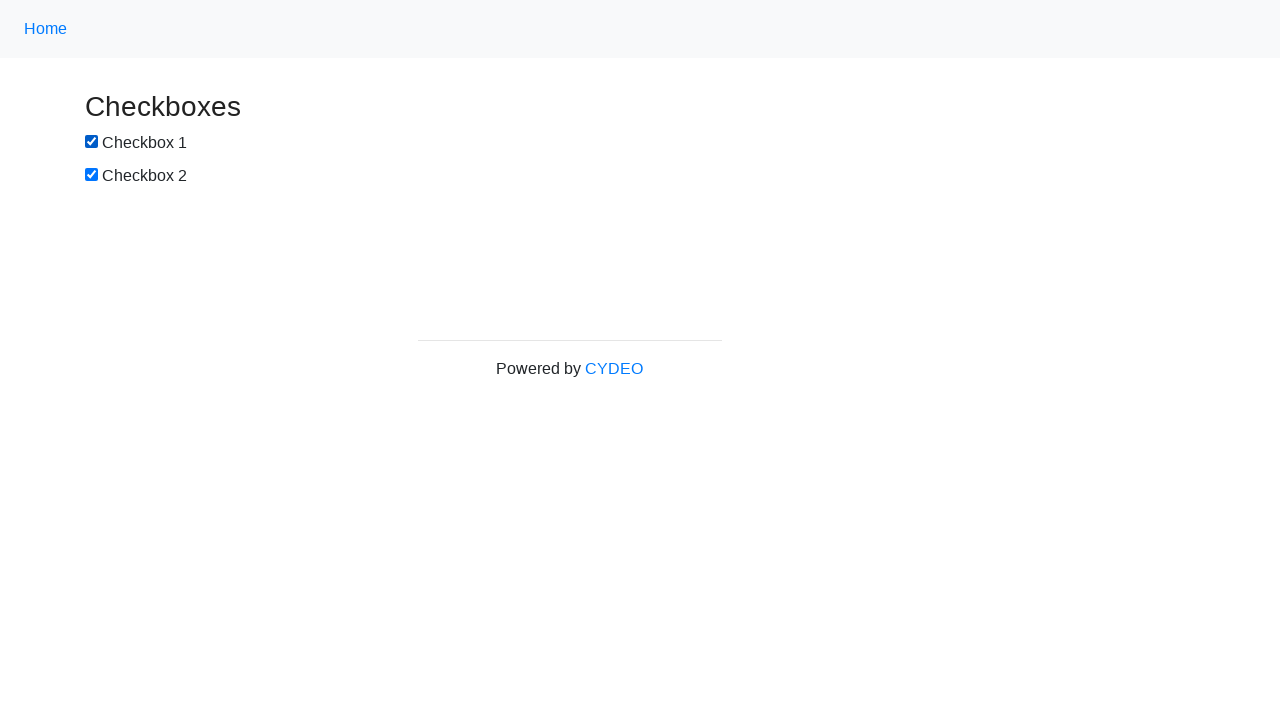

Clicked Checkbox 2 to deselect it at (92, 175) on input[type='checkbox'] >> nth=1
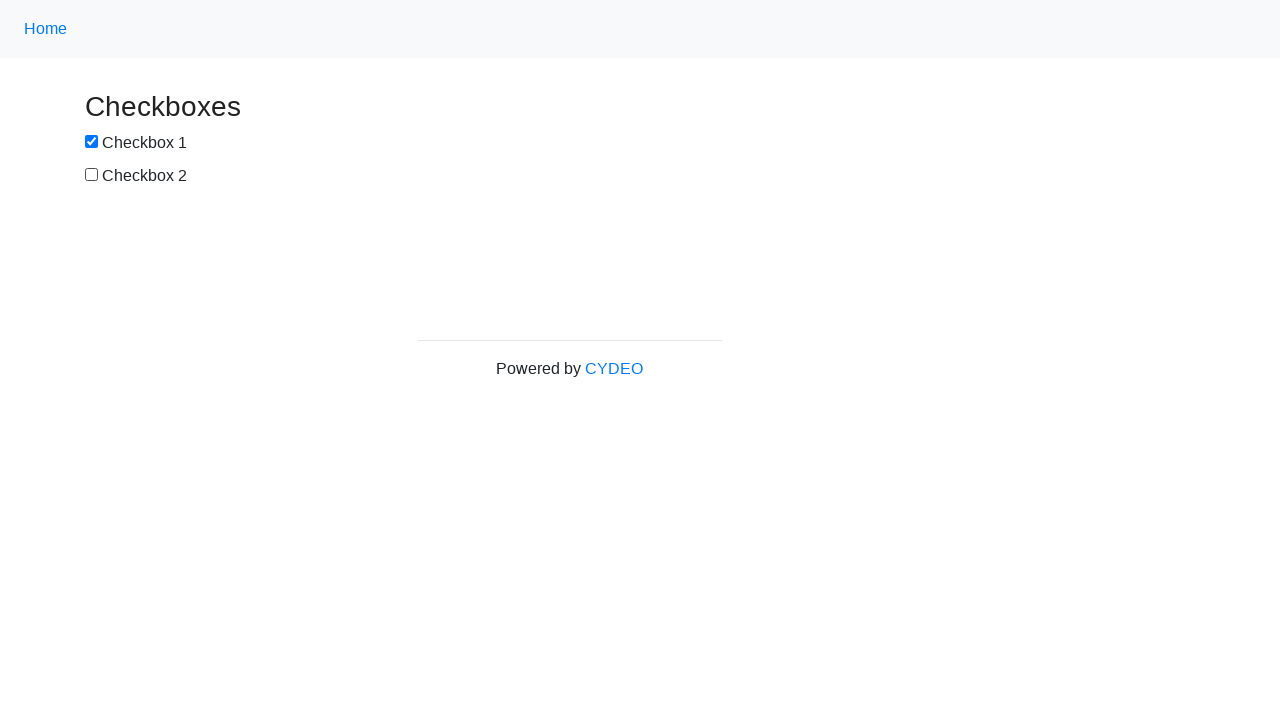

Verified that Checkbox 1 is selected after clicking
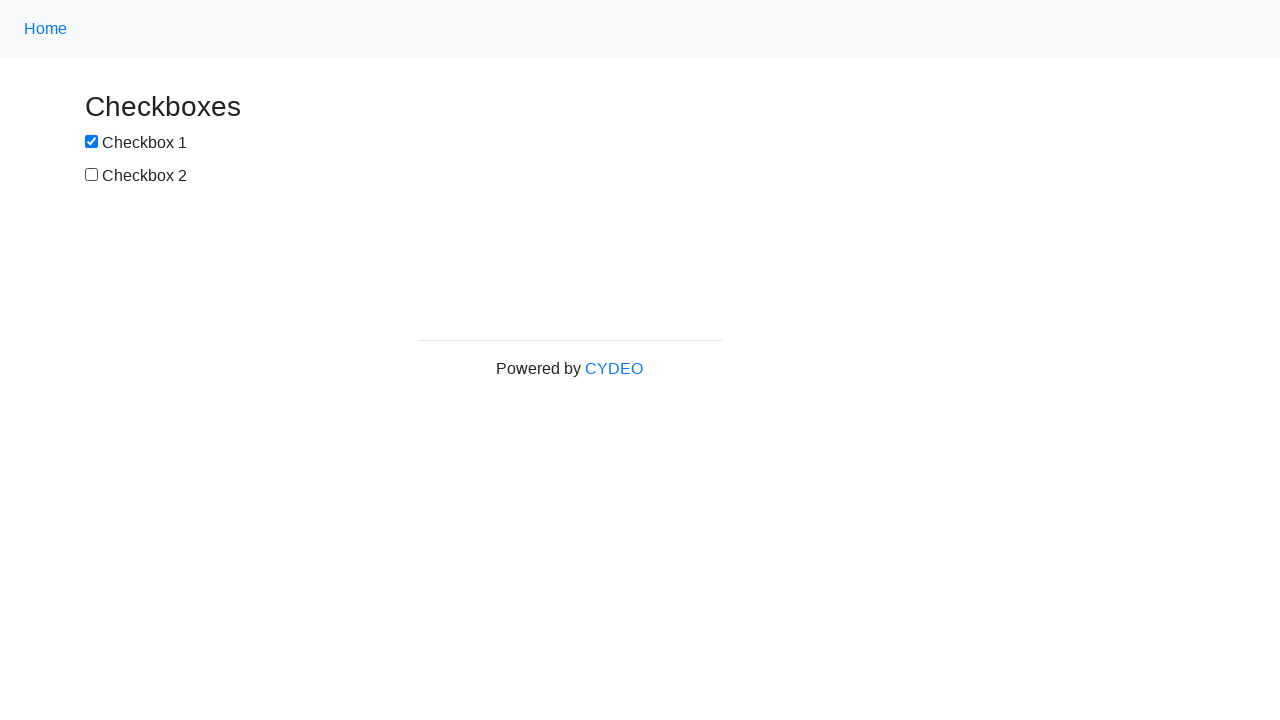

Verified that Checkbox 2 is not selected after clicking
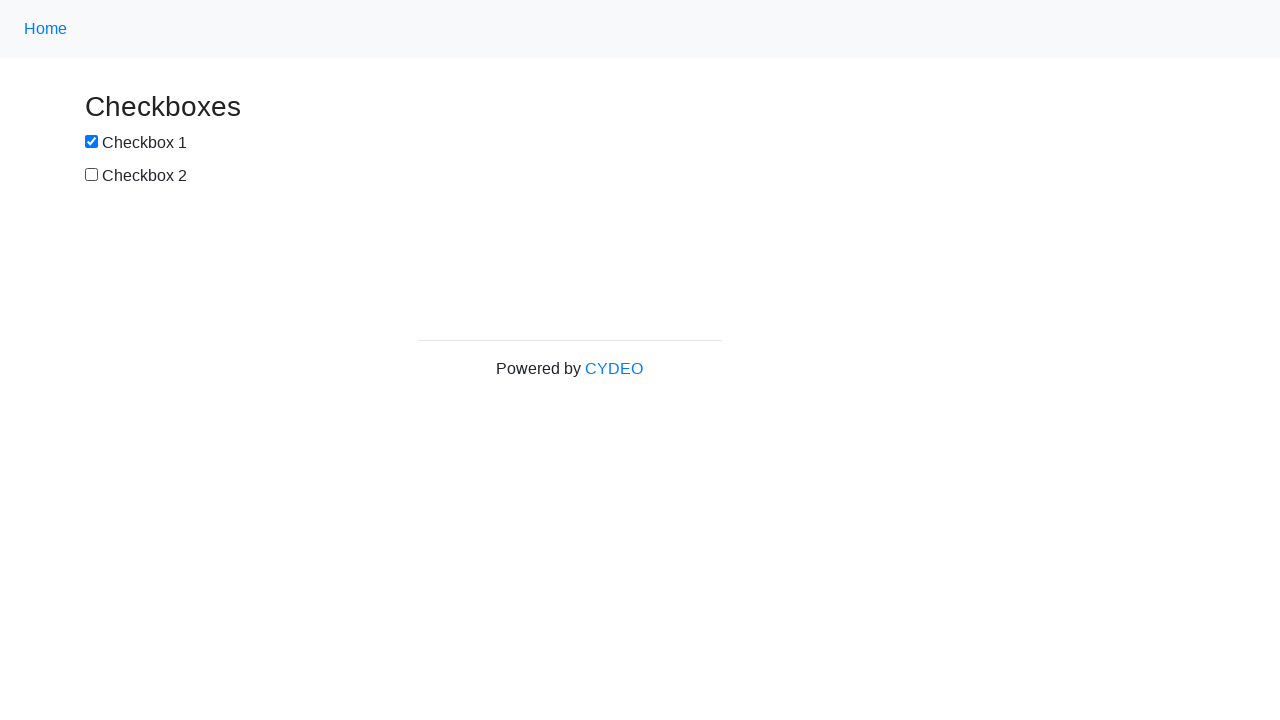

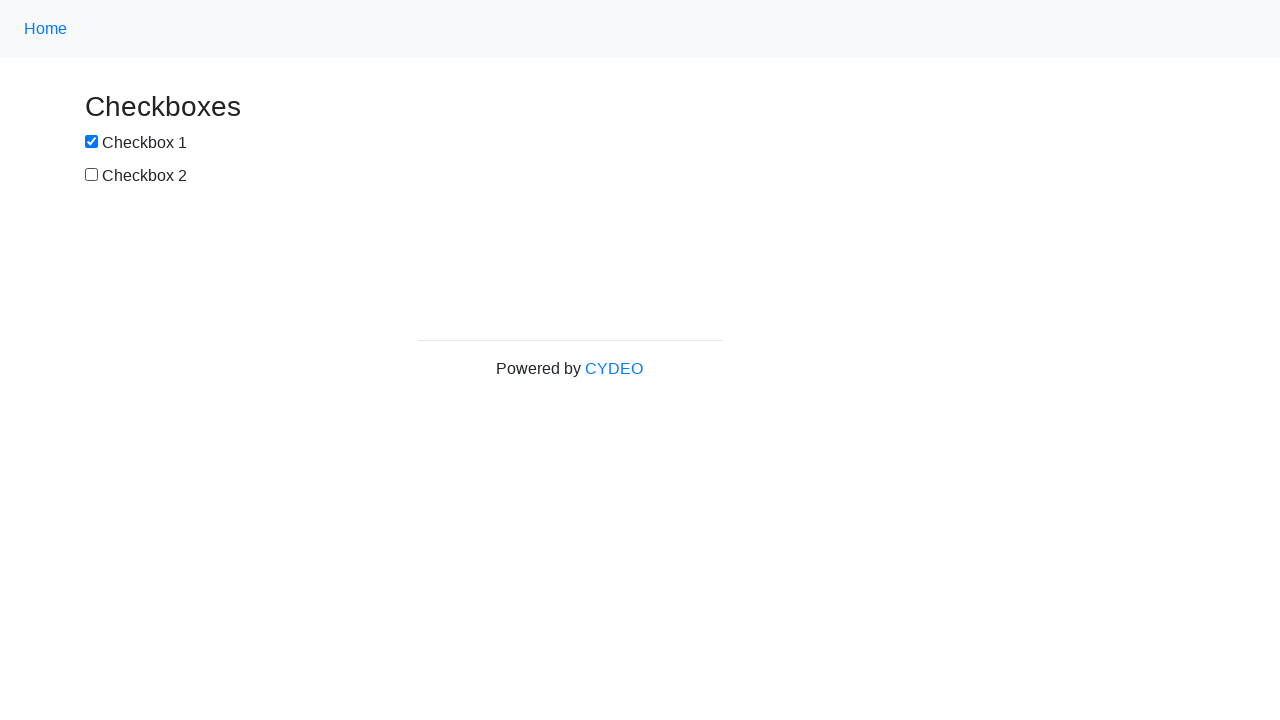